Clicks the "Ideas" link in the footer and verifies it navigates to the /ideas page

Starting URL: https://scratch.mit.edu

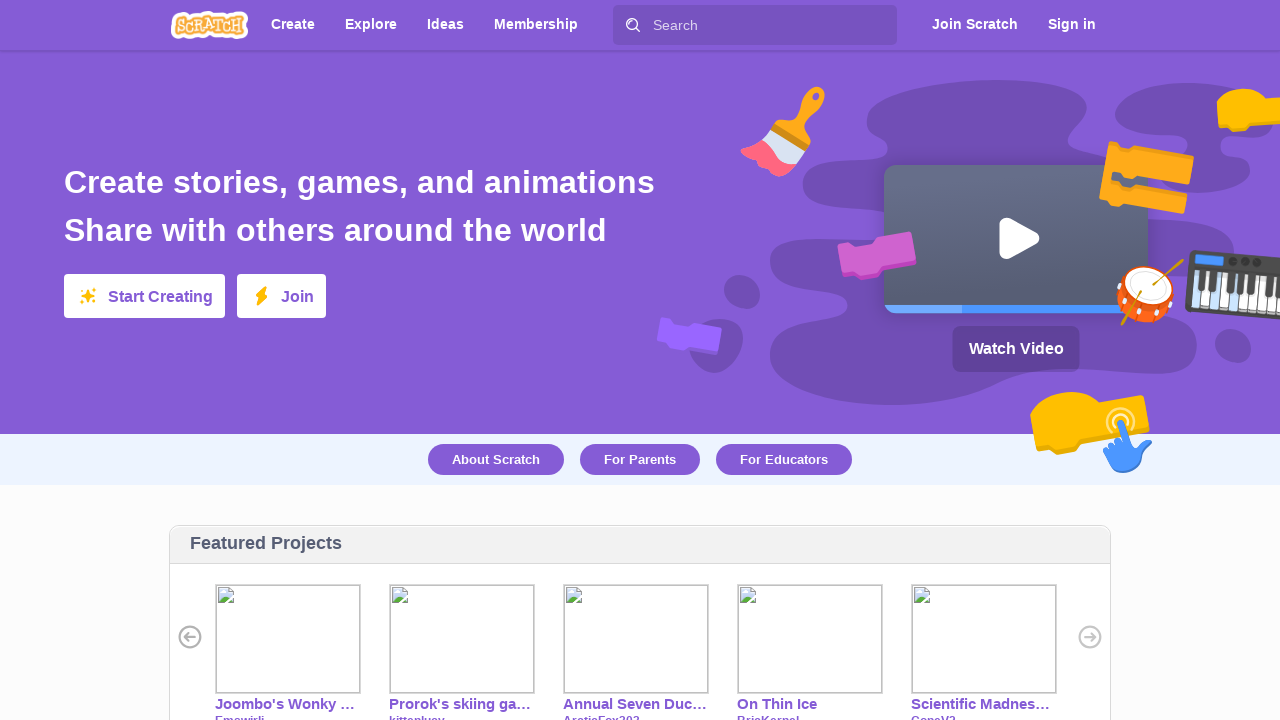

Footer element loaded and is visible
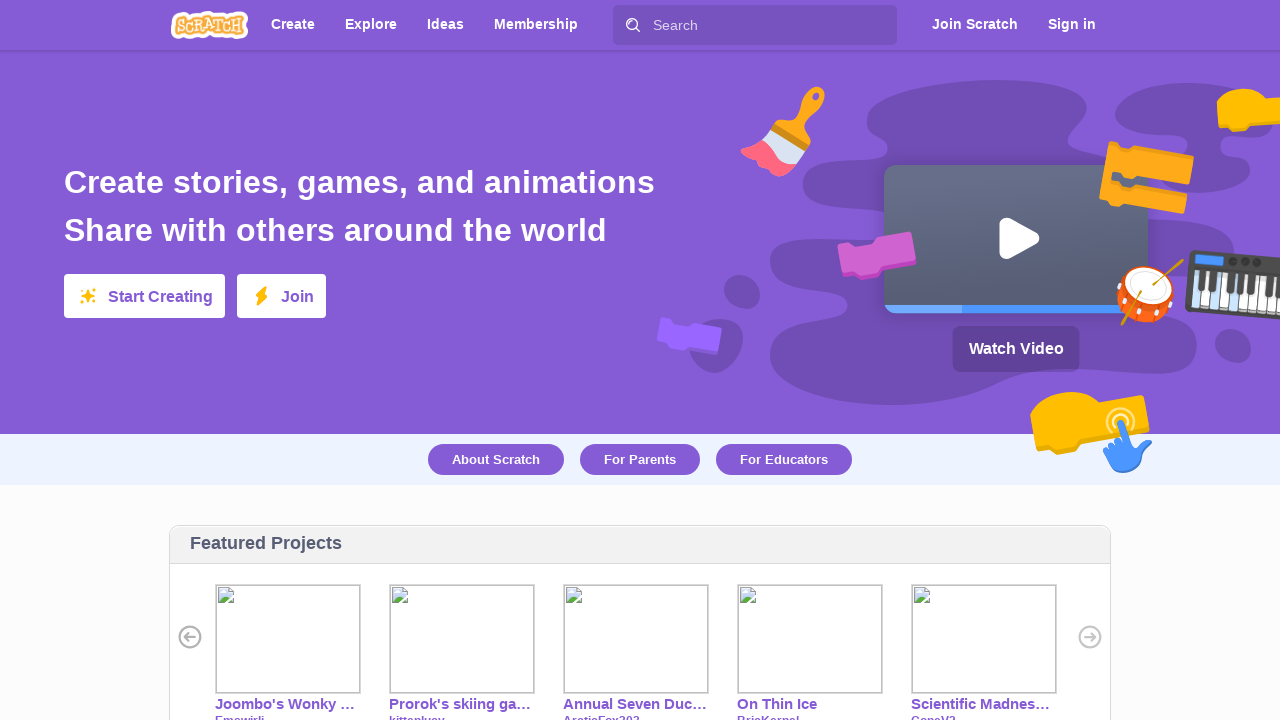

Clicked the 'Ideas' link in the footer at (626, 511) on #footer >> text=Ideas
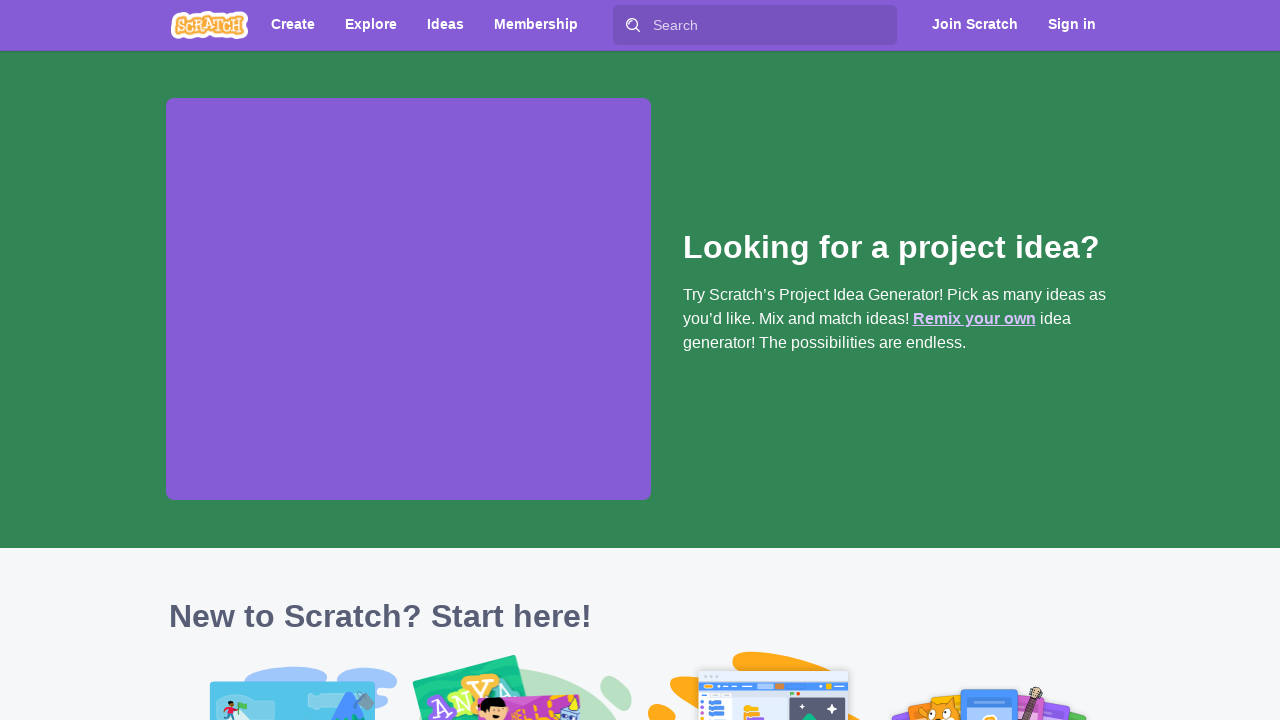

Navigation completed and URL verified to end with /ideas
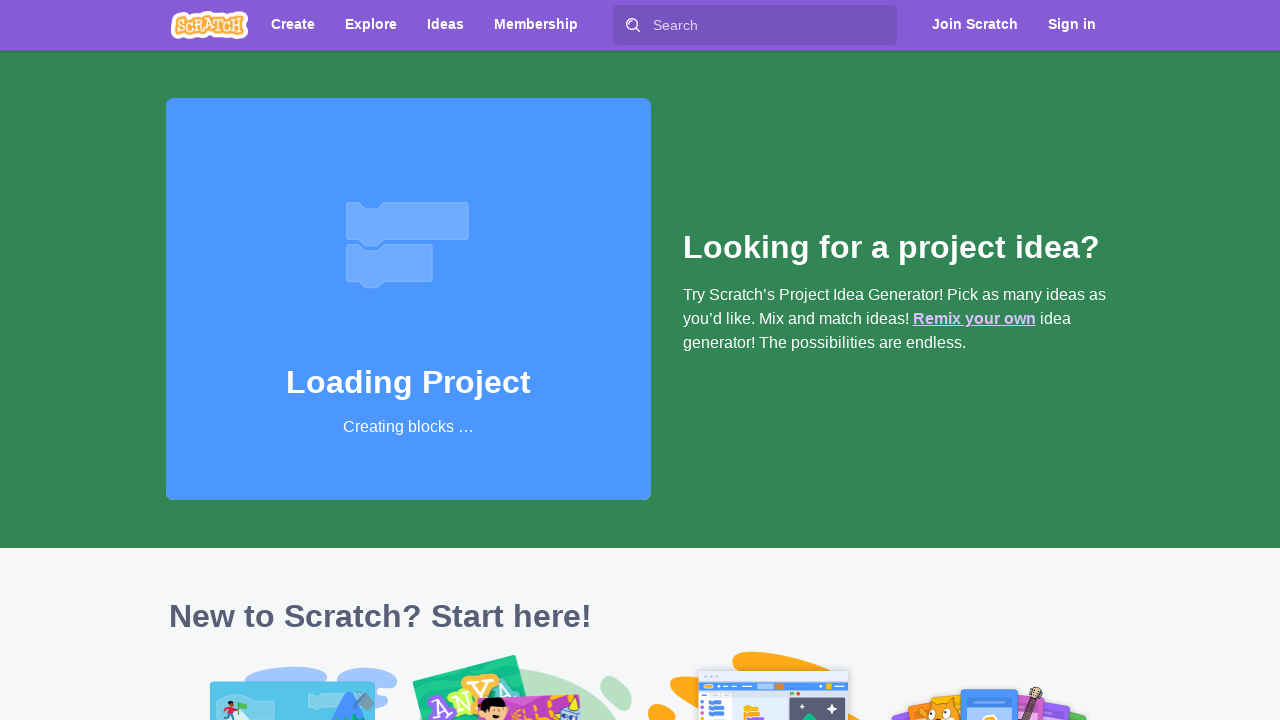

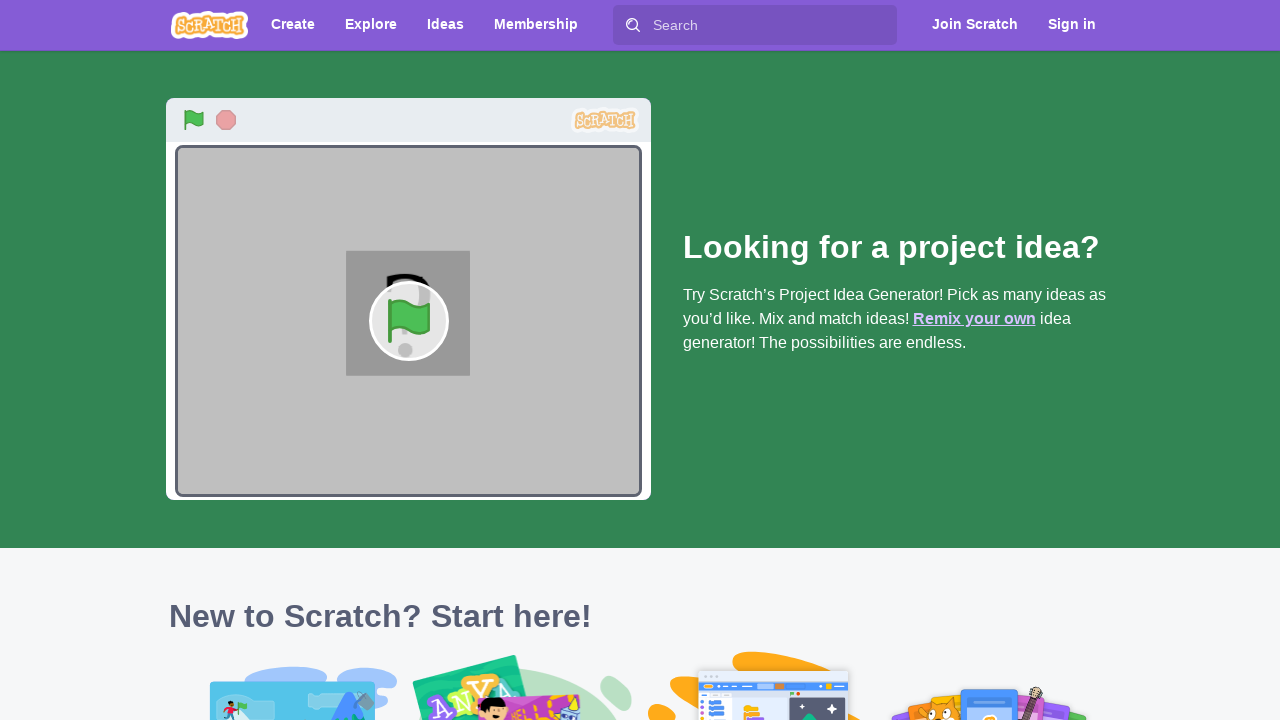